Tests JavaScript info alert by clicking a button that triggers an alert, verifying its text, and accepting it

Starting URL: http://the-internet.herokuapp.com/javascript_alerts

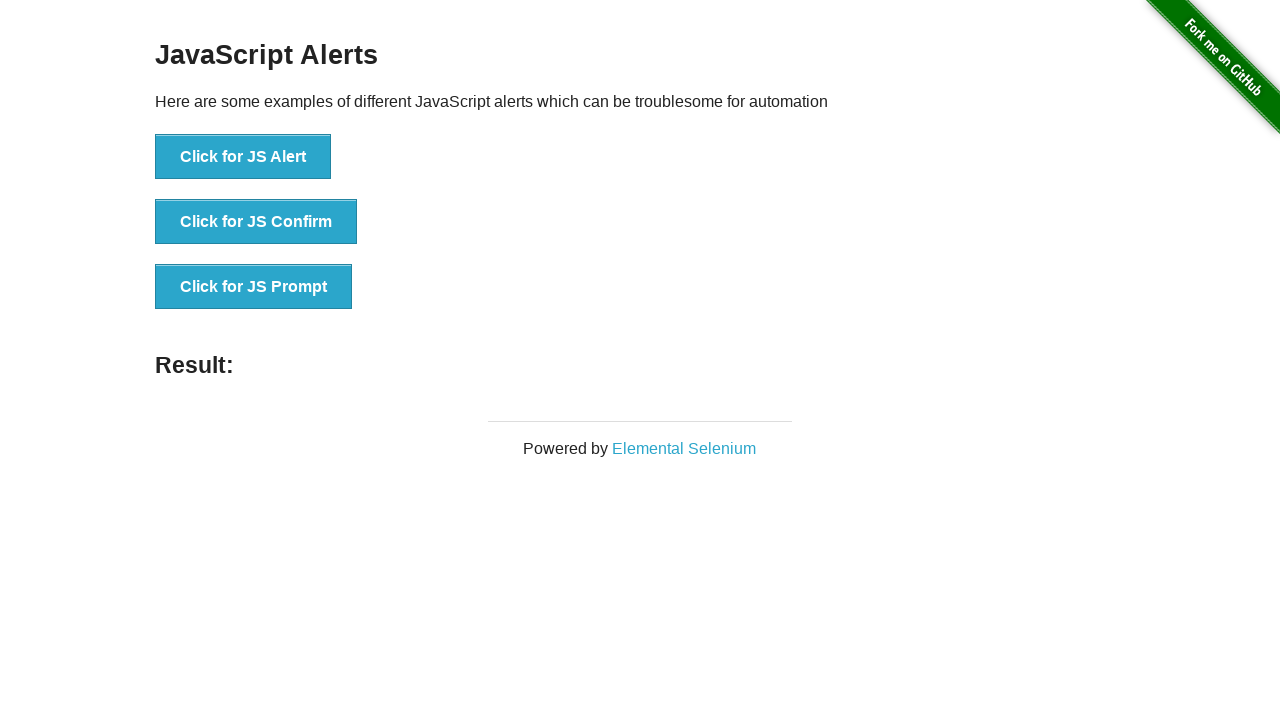

Clicked button to trigger JavaScript info alert at (243, 157) on xpath=//li/button[@onclick='jsAlert()']
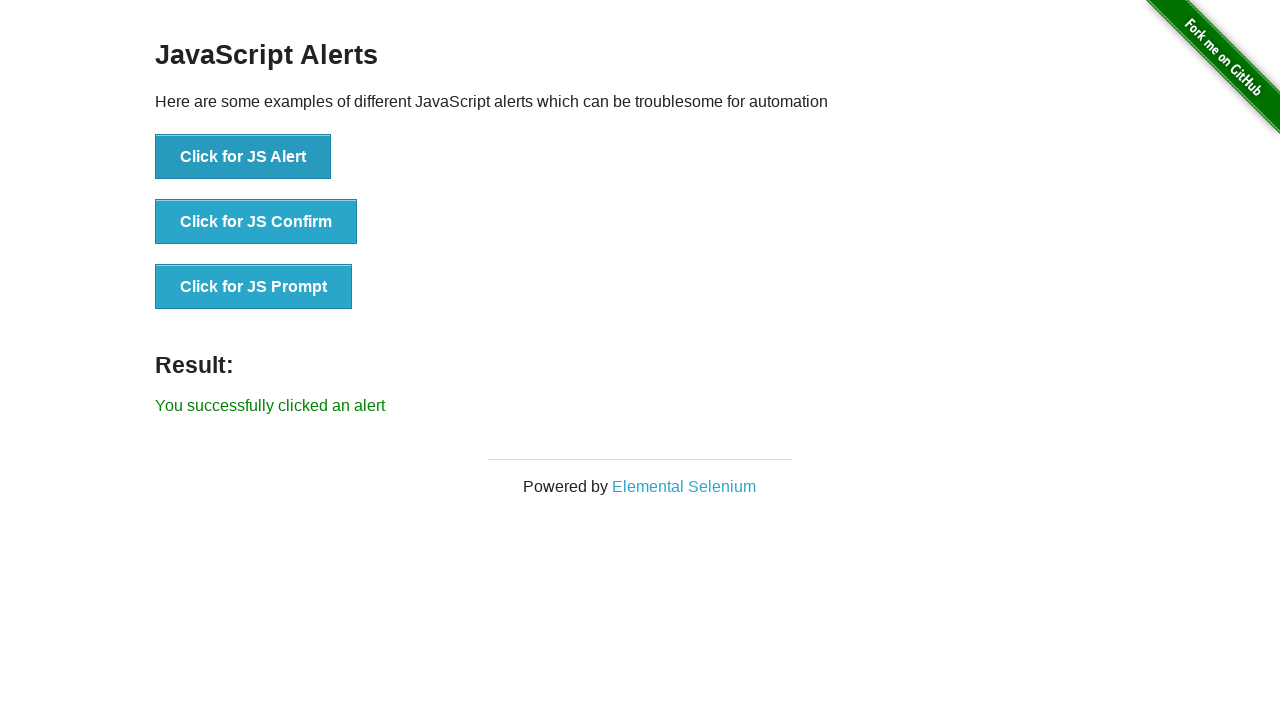

Set up dialog handler to accept alerts
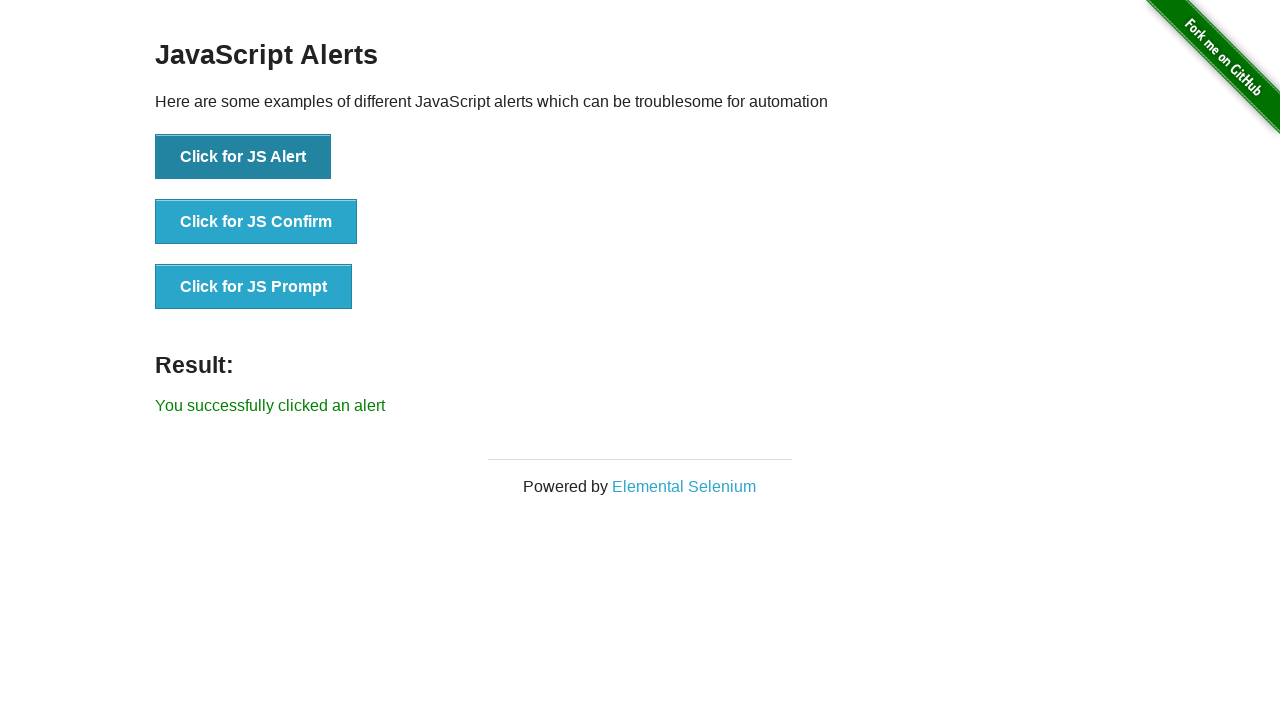

Clicked button to trigger alert and accepted it at (243, 157) on xpath=//li/button[@onclick='jsAlert()']
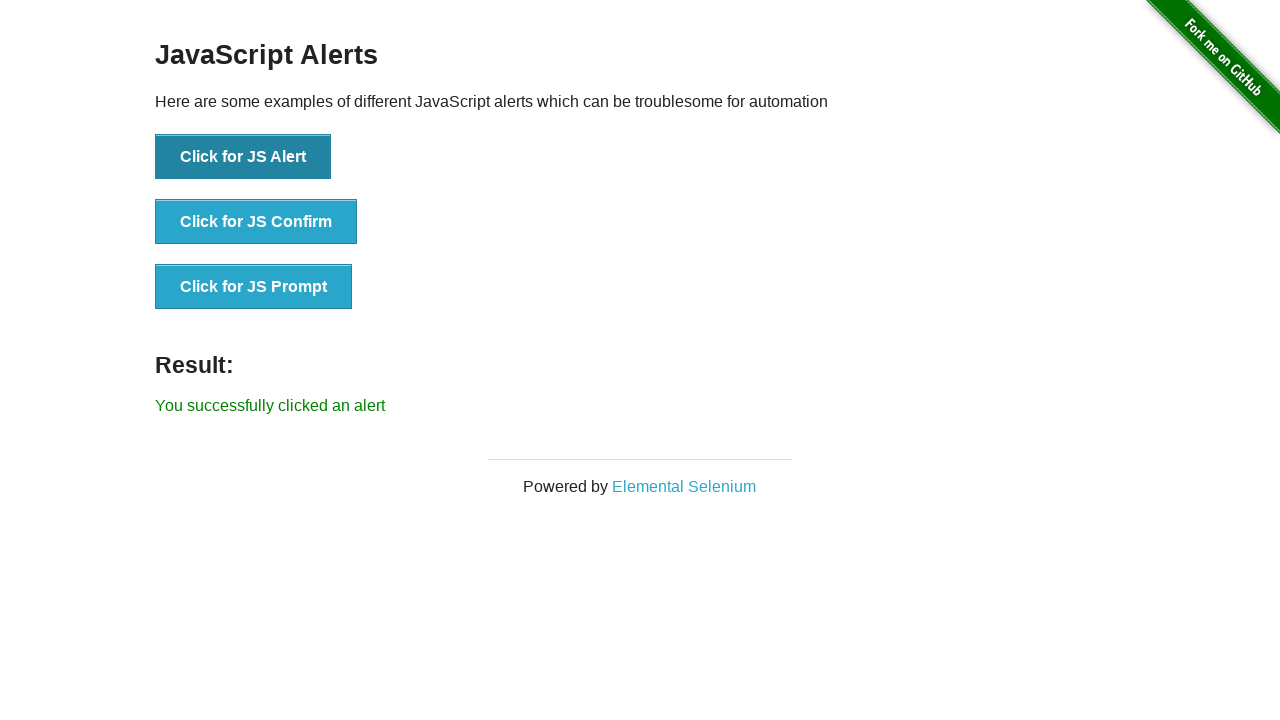

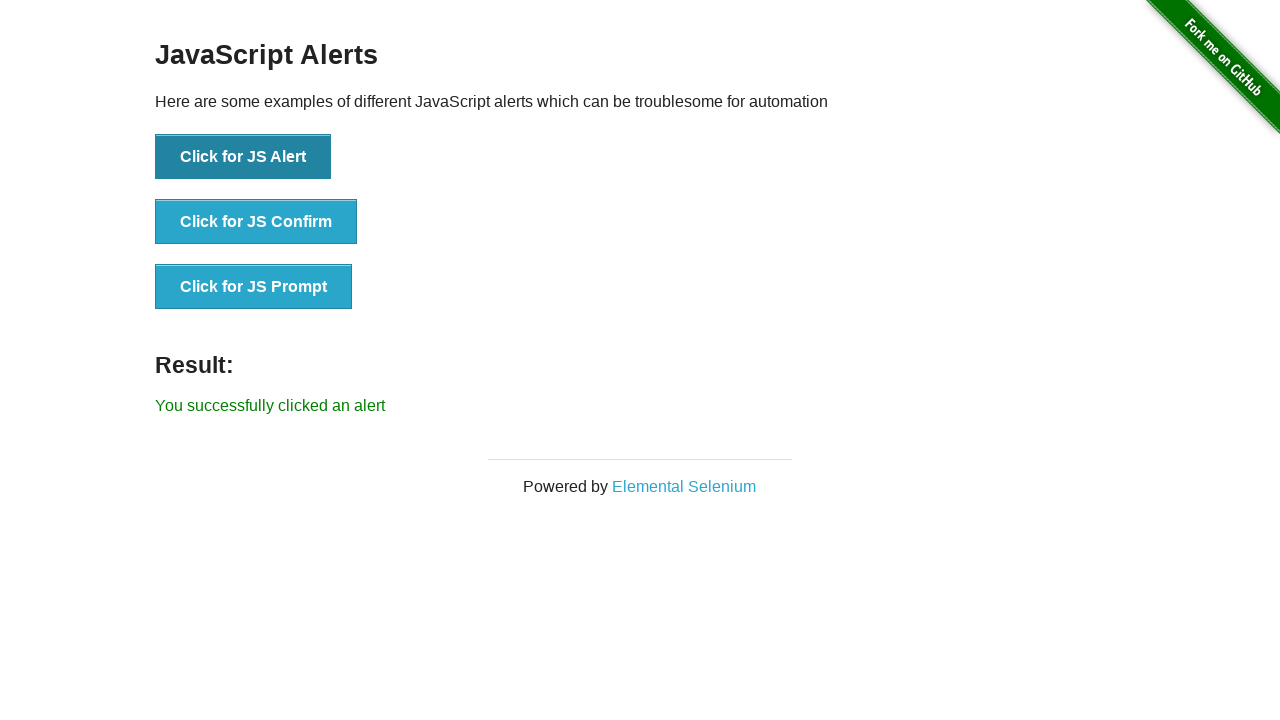